Demonstrates various checkbox selection patterns on a test automation practice page, including selecting all checkboxes, selecting with patterns, and extracting table data

Starting URL: https://testautomationpractice.blogspot.com/

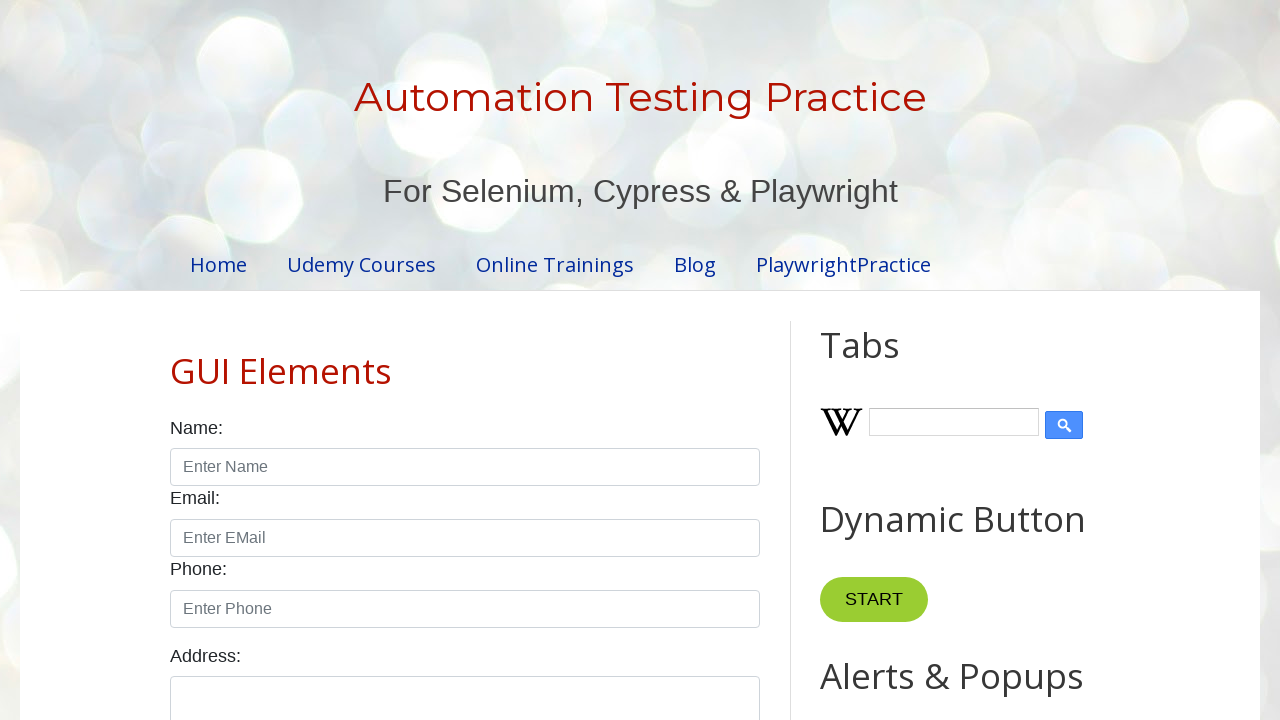

Located all day checkboxes on the page
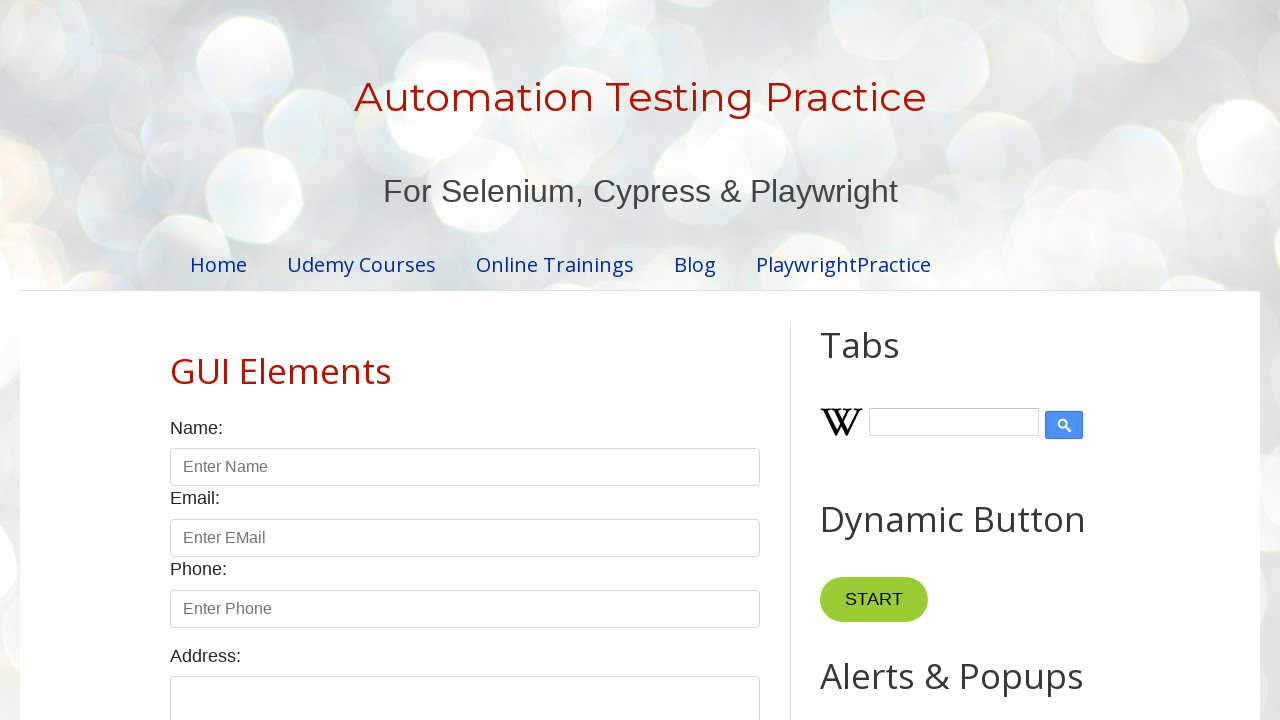

Clicked a day checkbox to select it at (176, 360) on xpath=//input[@type='checkbox' and contains(@id, 'day')] >> nth=0
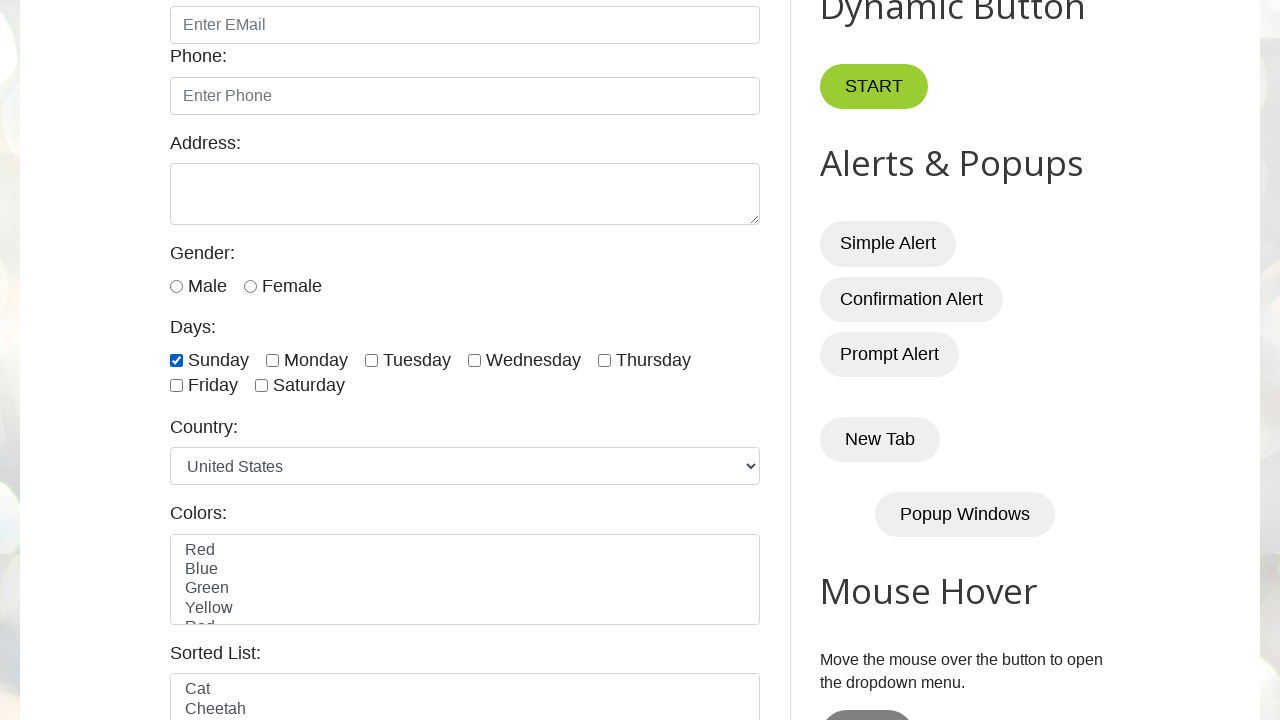

Clicked a day checkbox to select it at (272, 360) on xpath=//input[@type='checkbox' and contains(@id, 'day')] >> nth=1
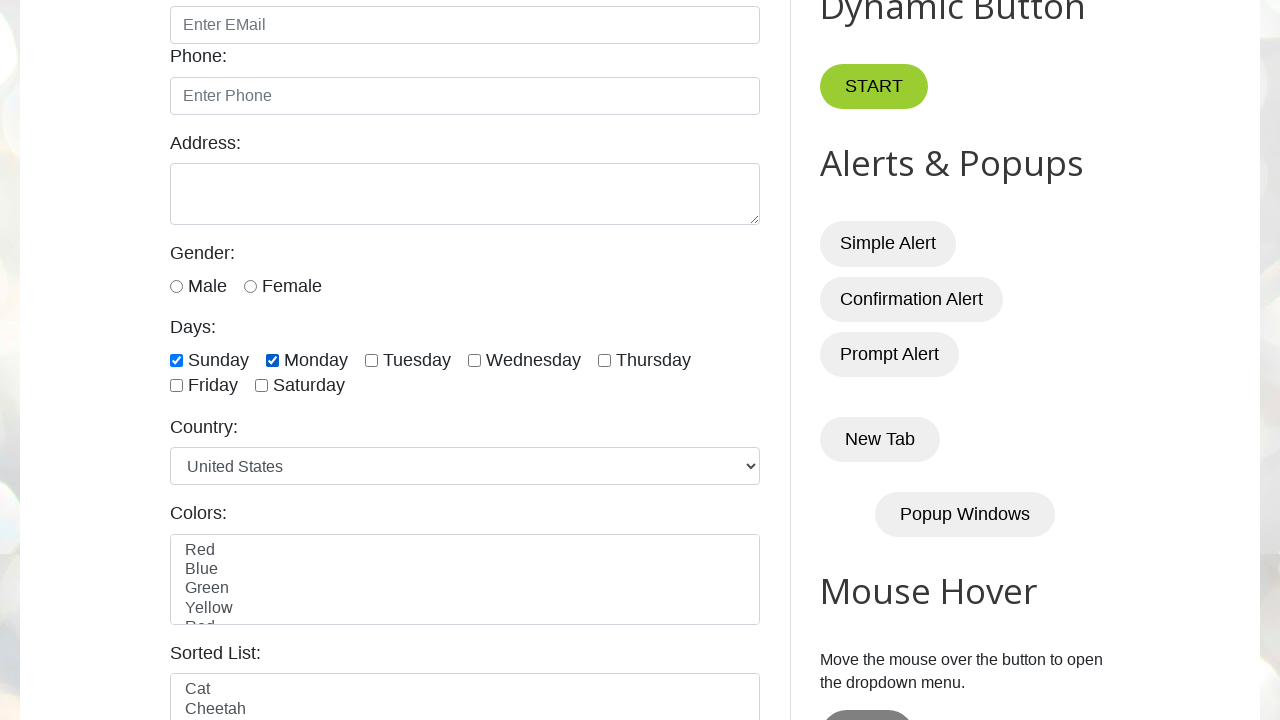

Clicked a day checkbox to select it at (372, 360) on xpath=//input[@type='checkbox' and contains(@id, 'day')] >> nth=2
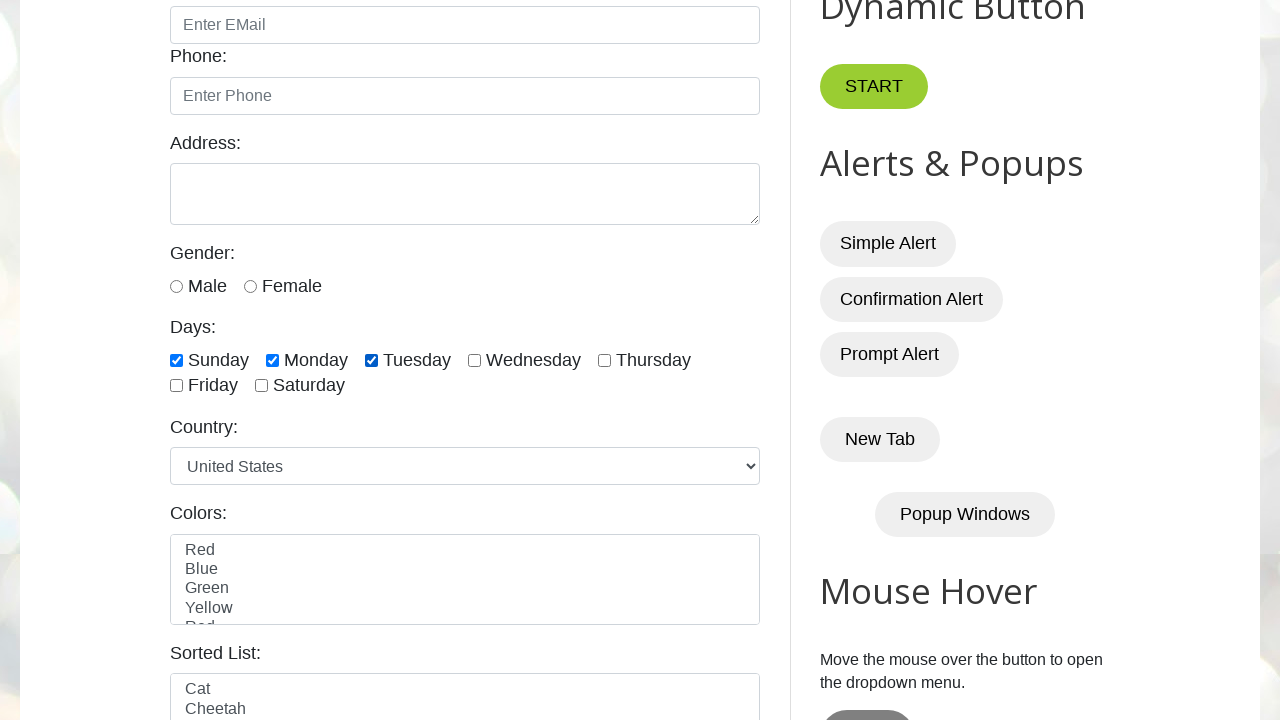

Clicked a day checkbox to select it at (474, 360) on xpath=//input[@type='checkbox' and contains(@id, 'day')] >> nth=3
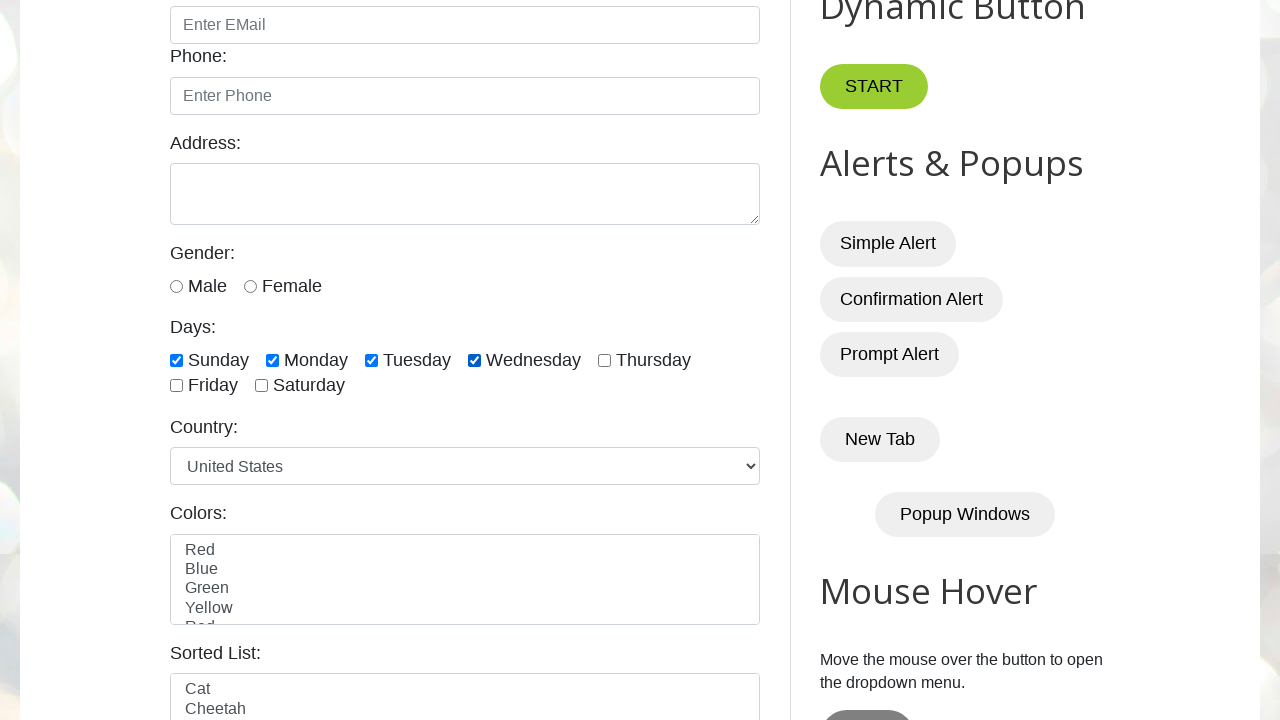

Clicked a day checkbox to select it at (604, 360) on xpath=//input[@type='checkbox' and contains(@id, 'day')] >> nth=4
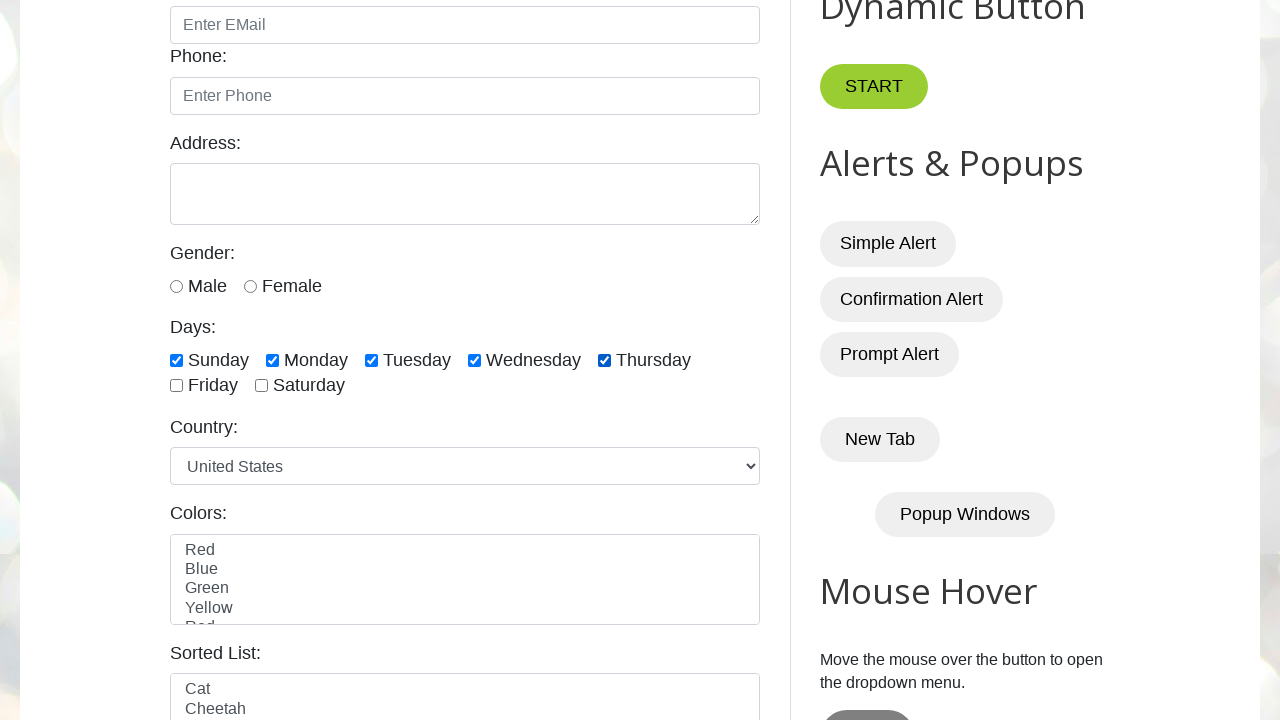

Clicked a day checkbox to select it at (176, 386) on xpath=//input[@type='checkbox' and contains(@id, 'day')] >> nth=5
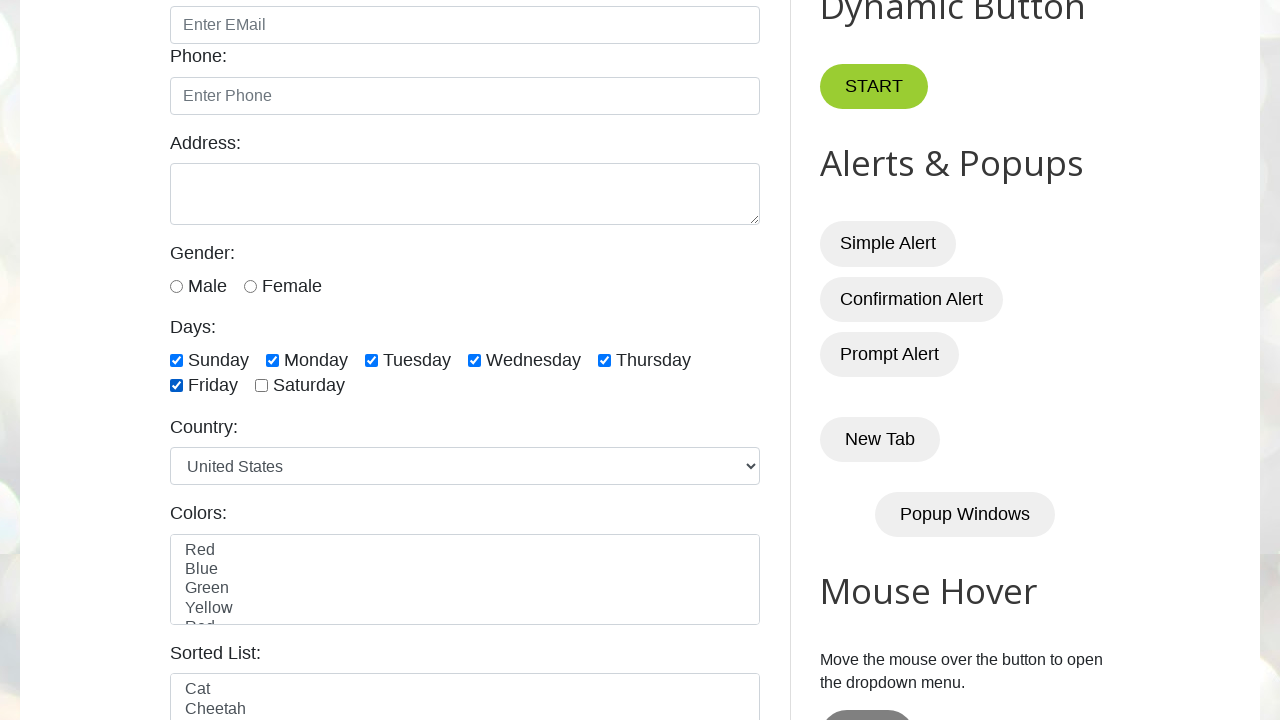

Clicked a day checkbox to select it at (262, 386) on xpath=//input[@type='checkbox' and contains(@id, 'day')] >> nth=6
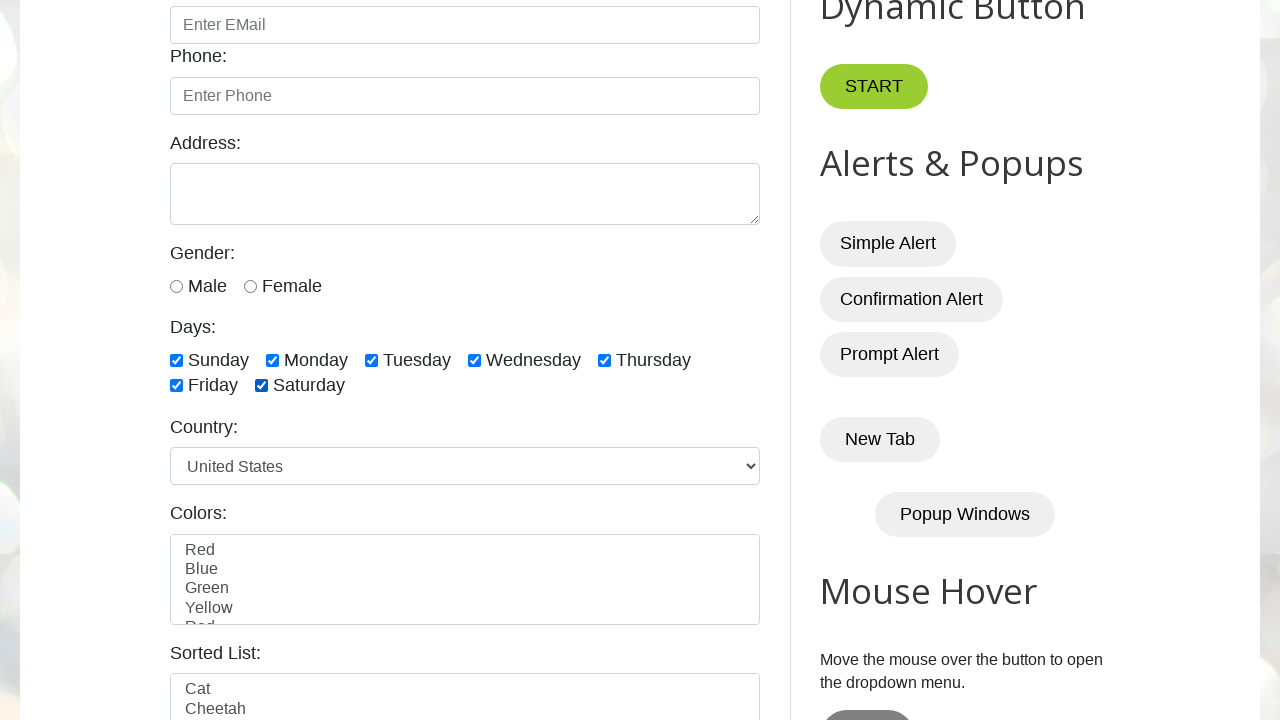

Waited for 1 second to observe all checkboxes selected
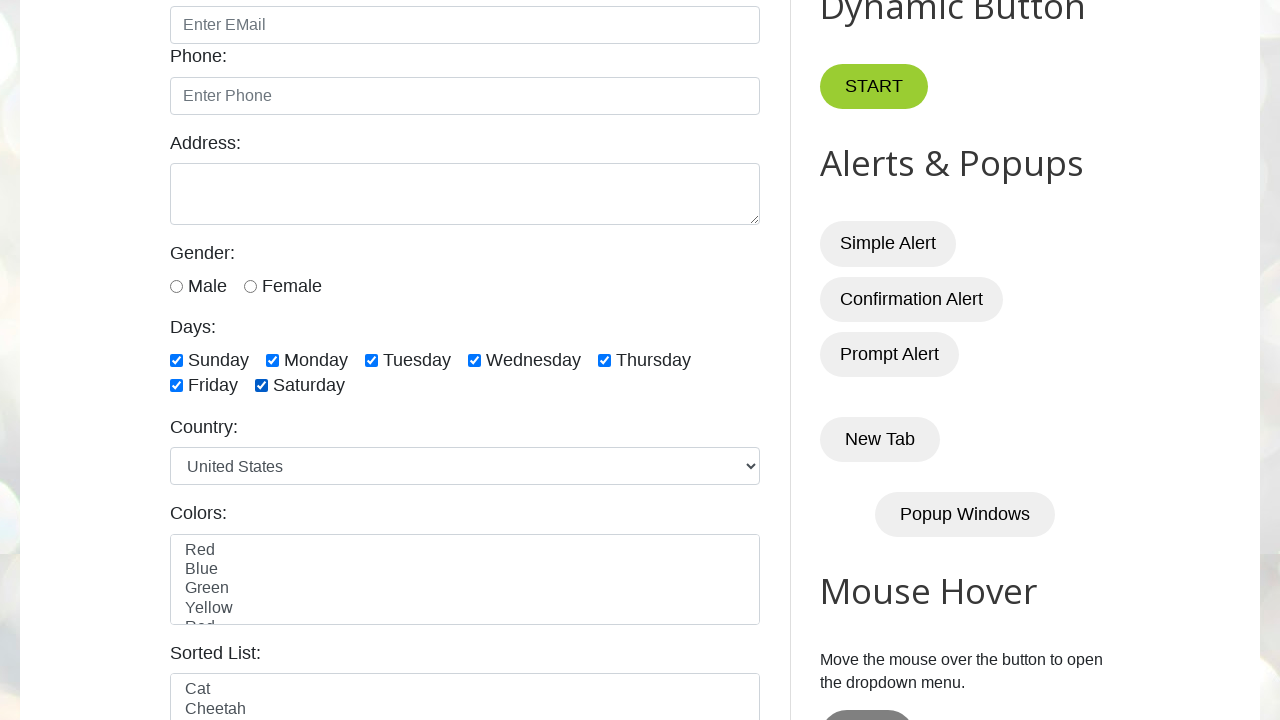

Unchecked a selected day checkbox at (176, 360) on xpath=//input[@type='checkbox' and contains(@id, 'day')] >> nth=0
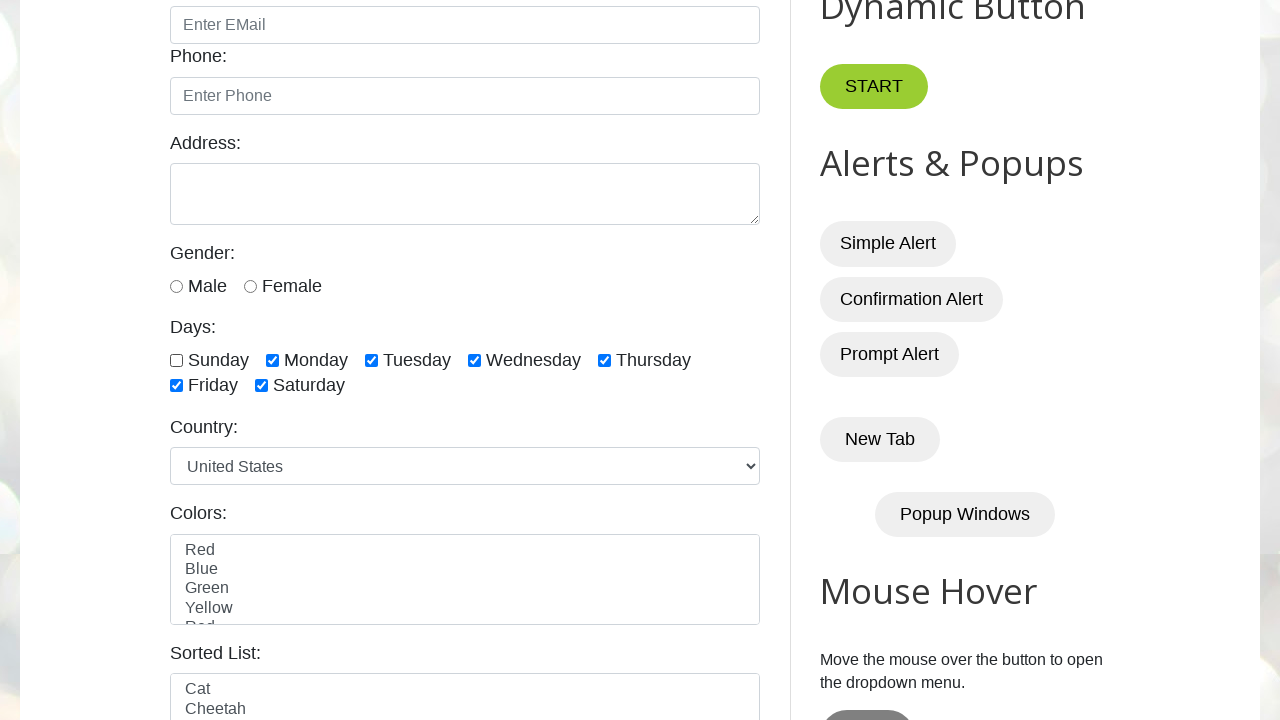

Unchecked a selected day checkbox at (272, 360) on xpath=//input[@type='checkbox' and contains(@id, 'day')] >> nth=1
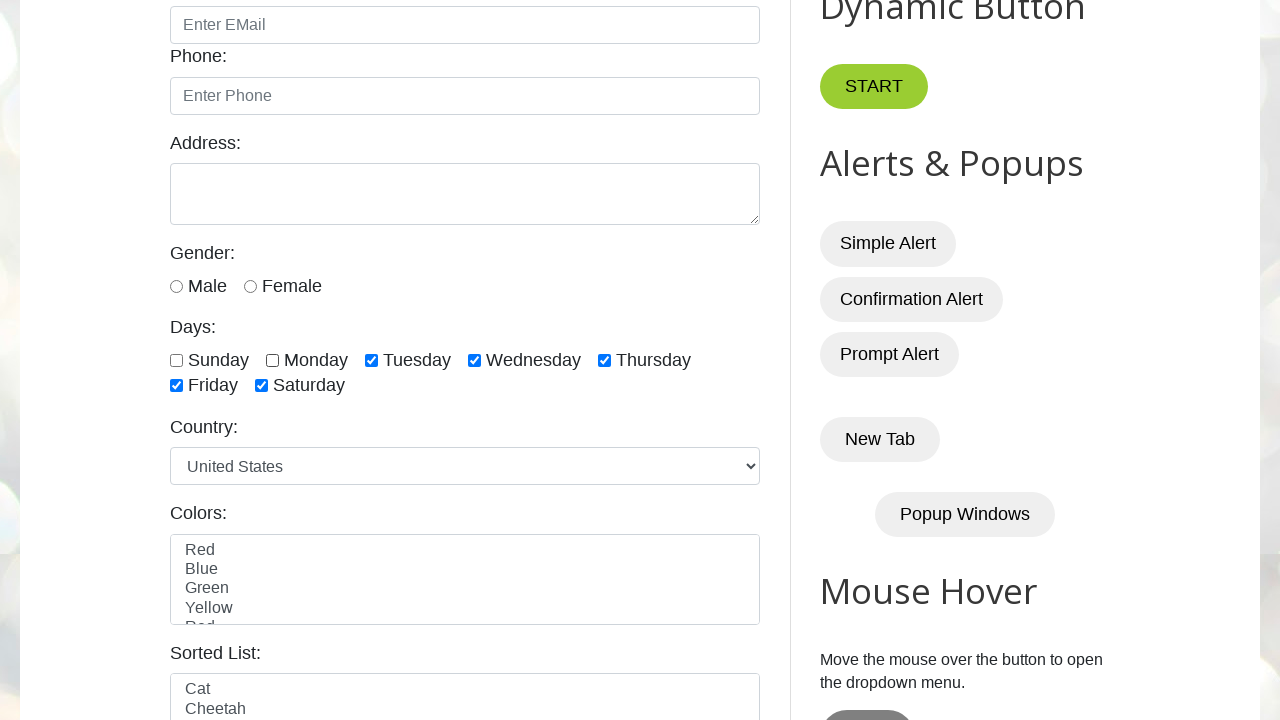

Unchecked a selected day checkbox at (372, 360) on xpath=//input[@type='checkbox' and contains(@id, 'day')] >> nth=2
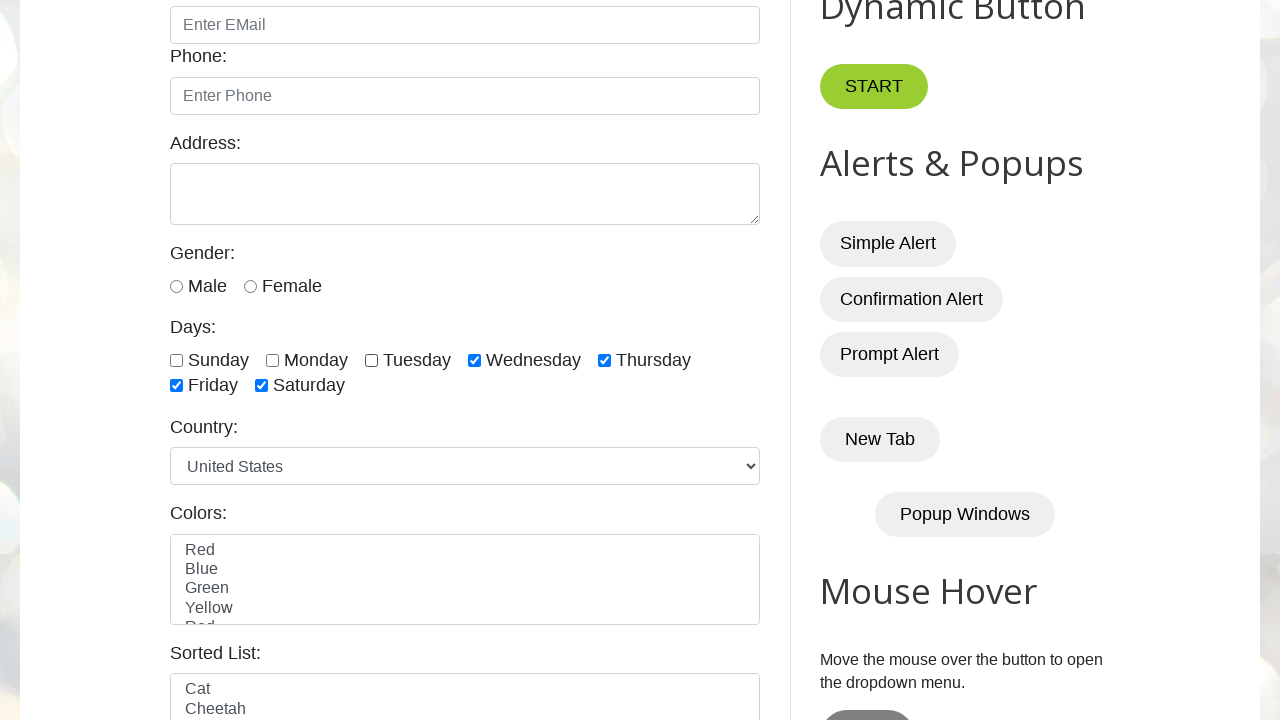

Unchecked a selected day checkbox at (474, 360) on xpath=//input[@type='checkbox' and contains(@id, 'day')] >> nth=3
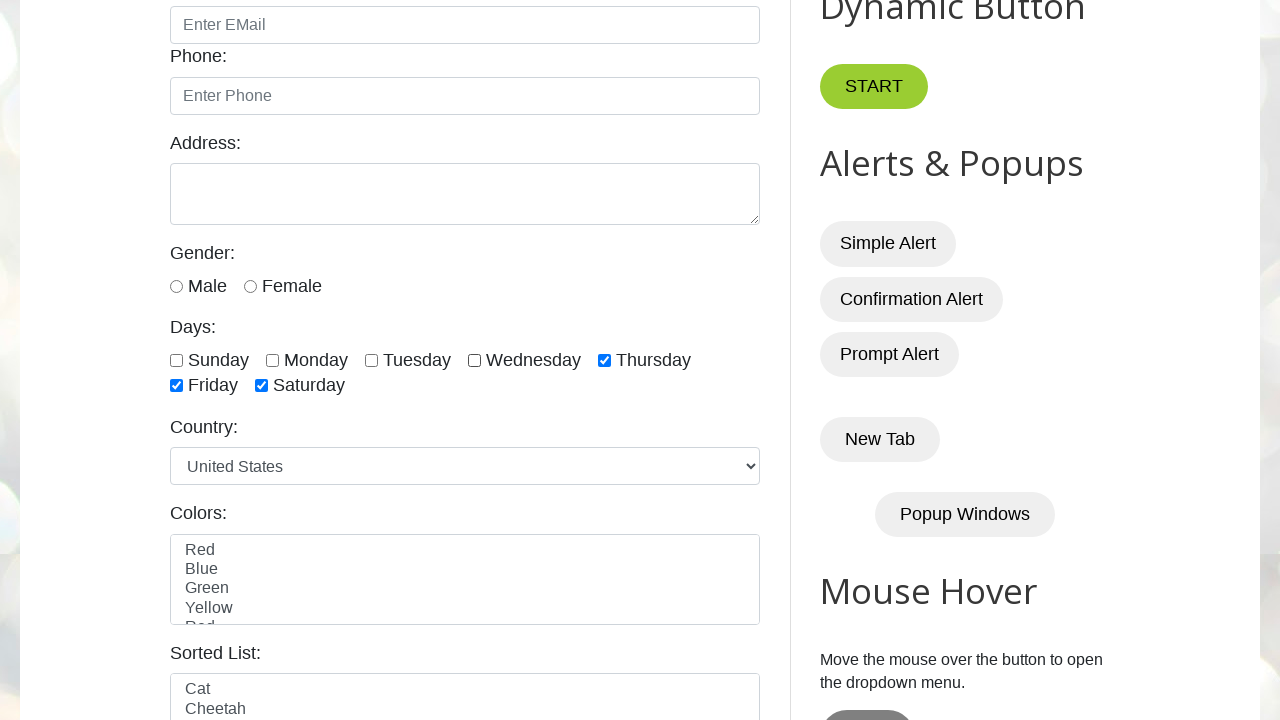

Unchecked a selected day checkbox at (604, 360) on xpath=//input[@type='checkbox' and contains(@id, 'day')] >> nth=4
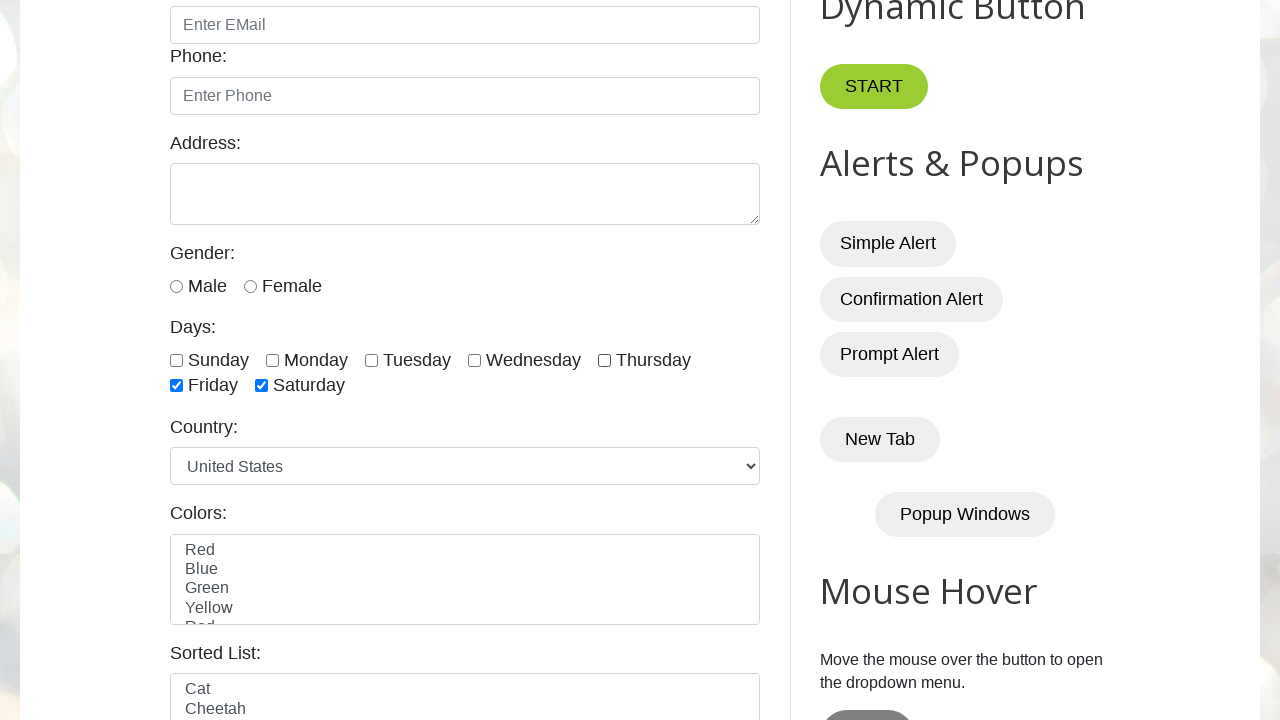

Unchecked a selected day checkbox at (176, 386) on xpath=//input[@type='checkbox' and contains(@id, 'day')] >> nth=5
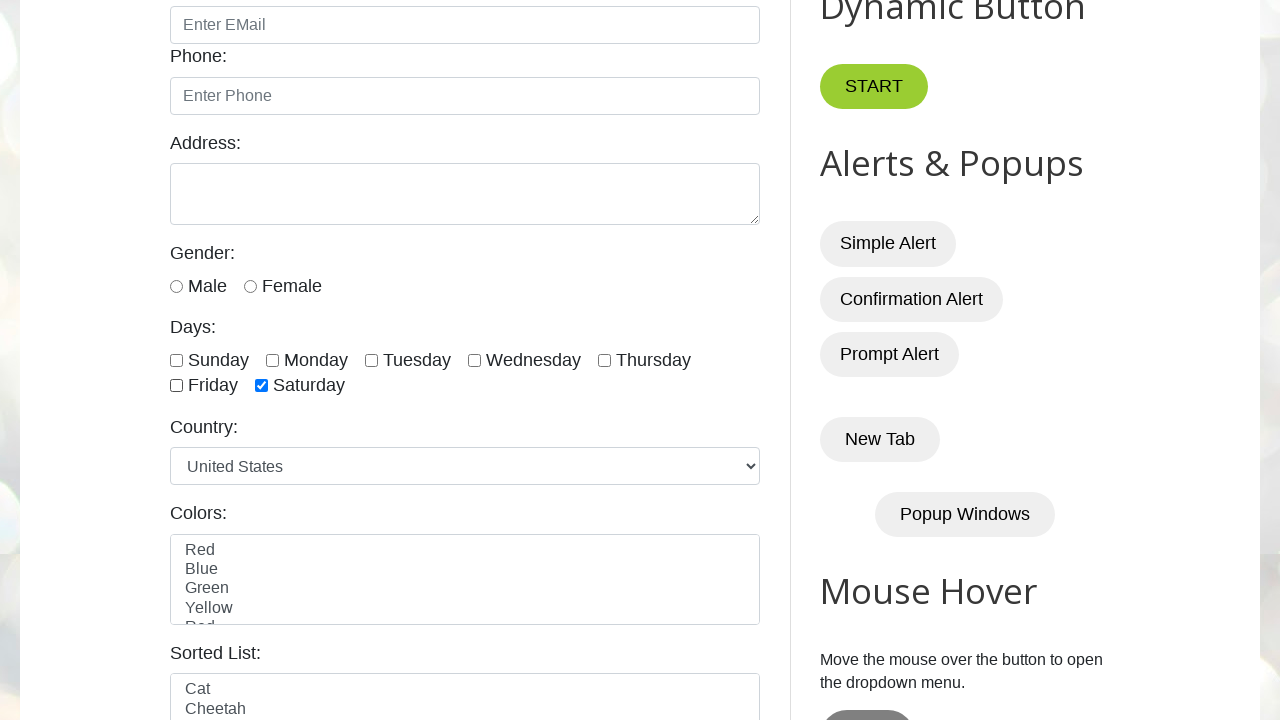

Unchecked a selected day checkbox at (262, 386) on xpath=//input[@type='checkbox' and contains(@id, 'day')] >> nth=6
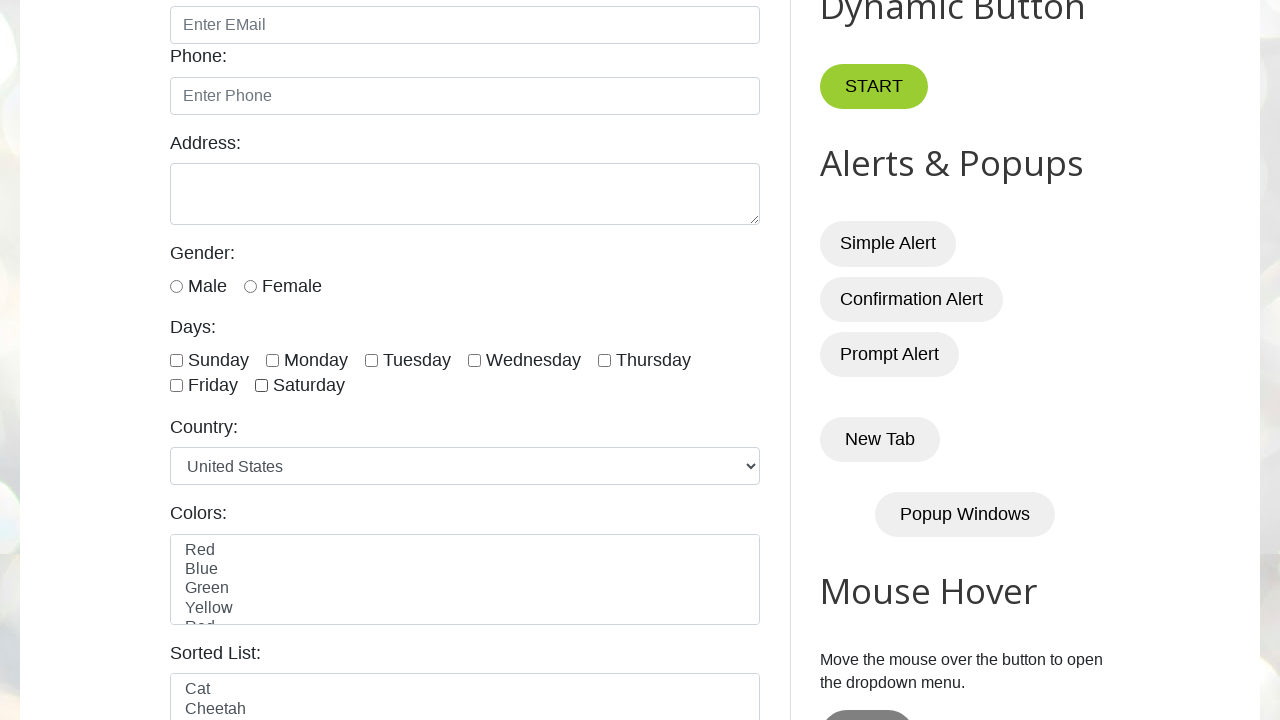

Clicked every other day checkbox (skip pattern) at (176, 360) on xpath=//input[@type='checkbox' and contains(@id, 'day')] >> nth=0
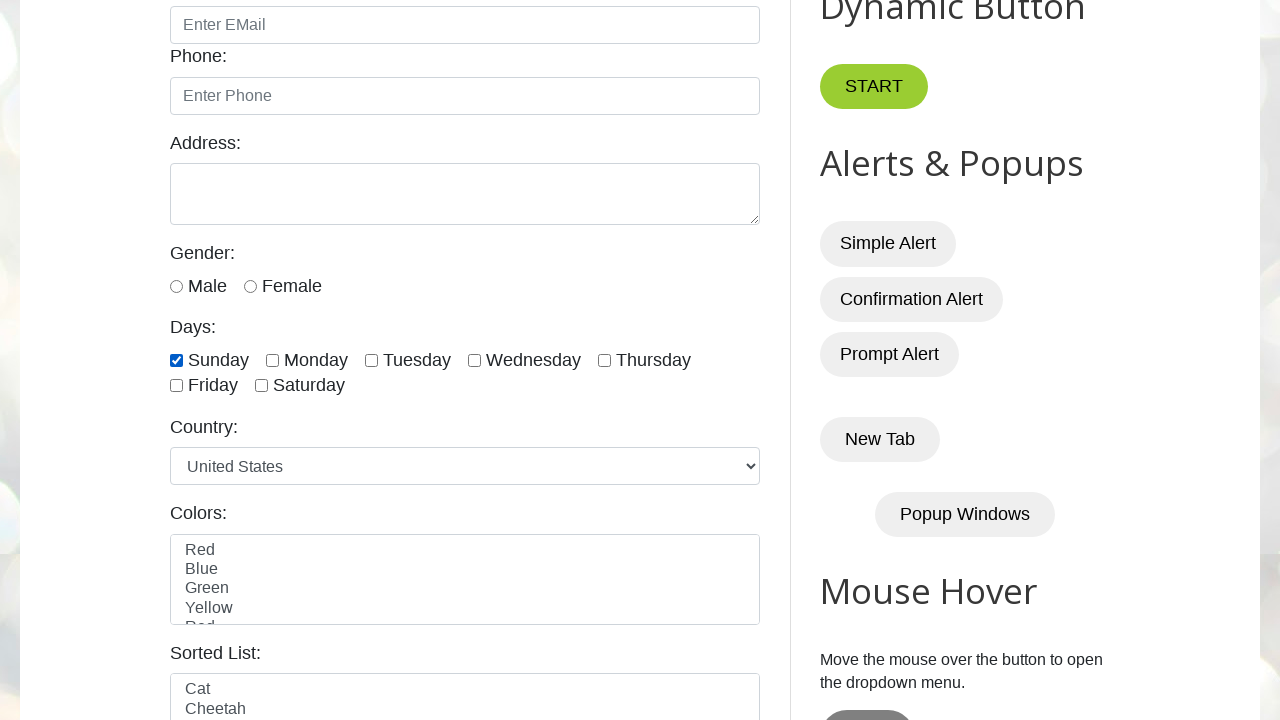

Clicked every other day checkbox (skip pattern) at (372, 360) on xpath=//input[@type='checkbox' and contains(@id, 'day')] >> nth=2
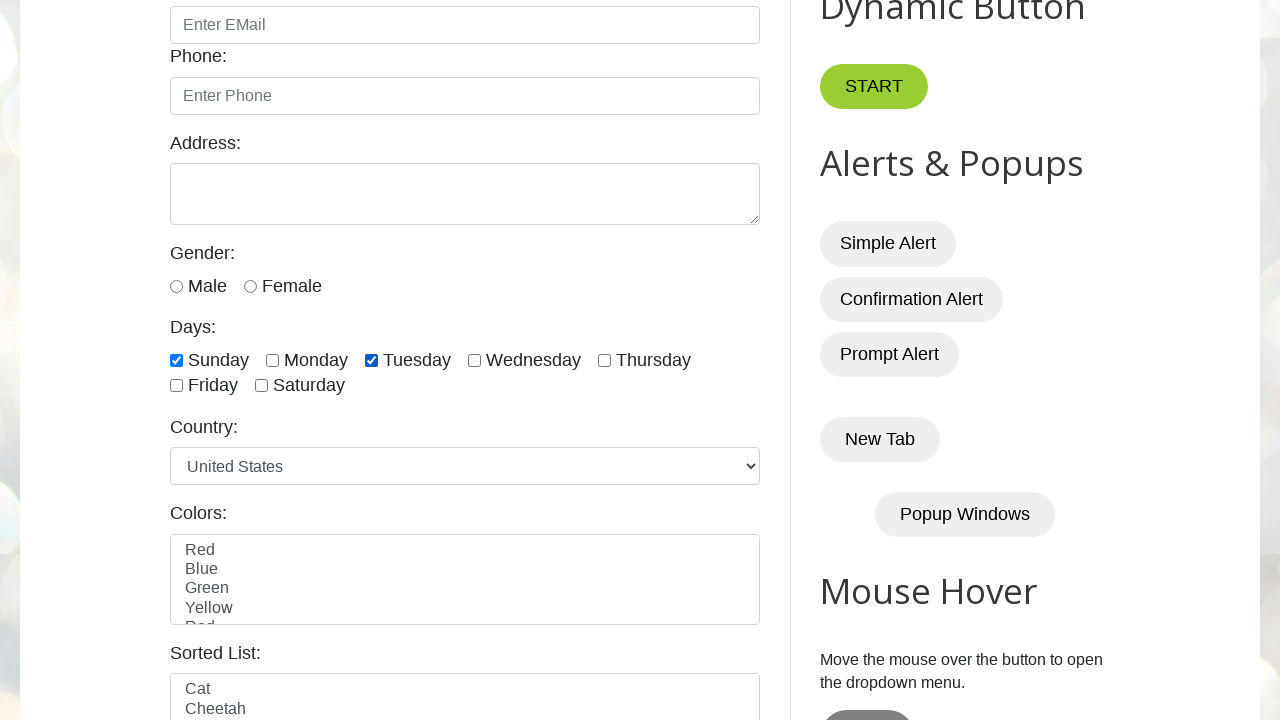

Clicked every other day checkbox (skip pattern) at (604, 360) on xpath=//input[@type='checkbox' and contains(@id, 'day')] >> nth=4
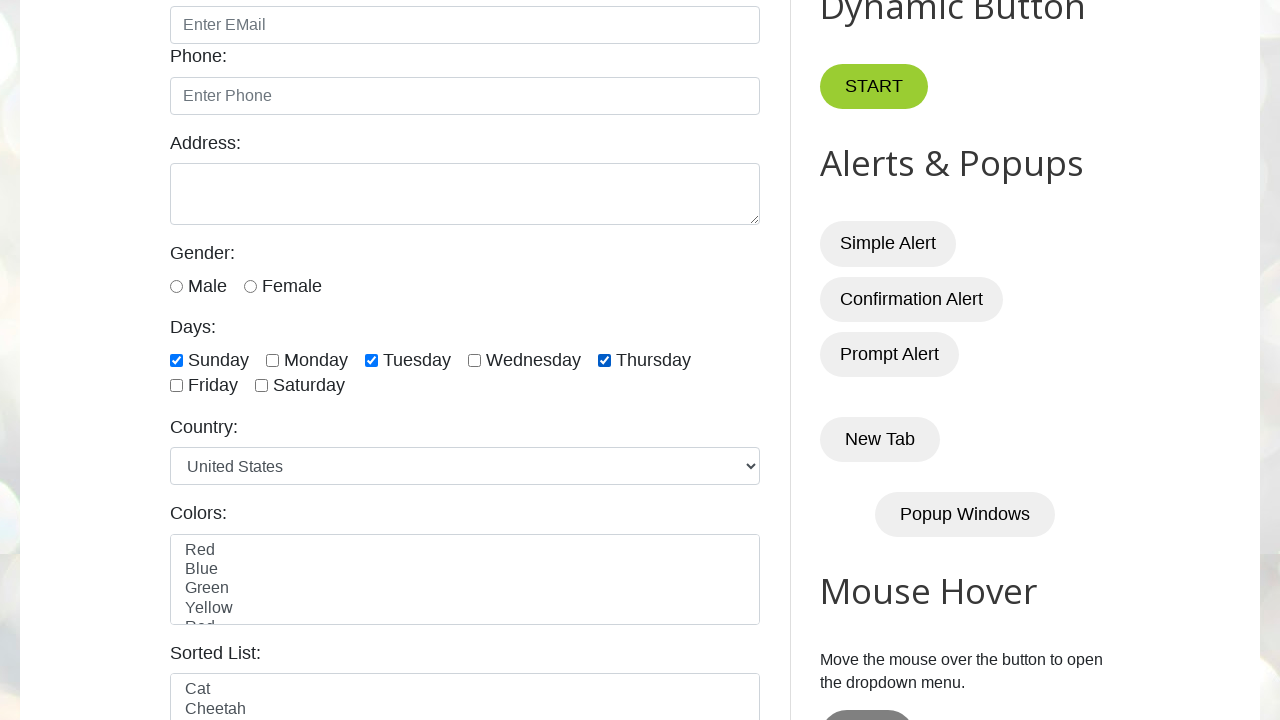

Clicked every other day checkbox (skip pattern) at (262, 386) on xpath=//input[@type='checkbox' and contains(@id, 'day')] >> nth=6
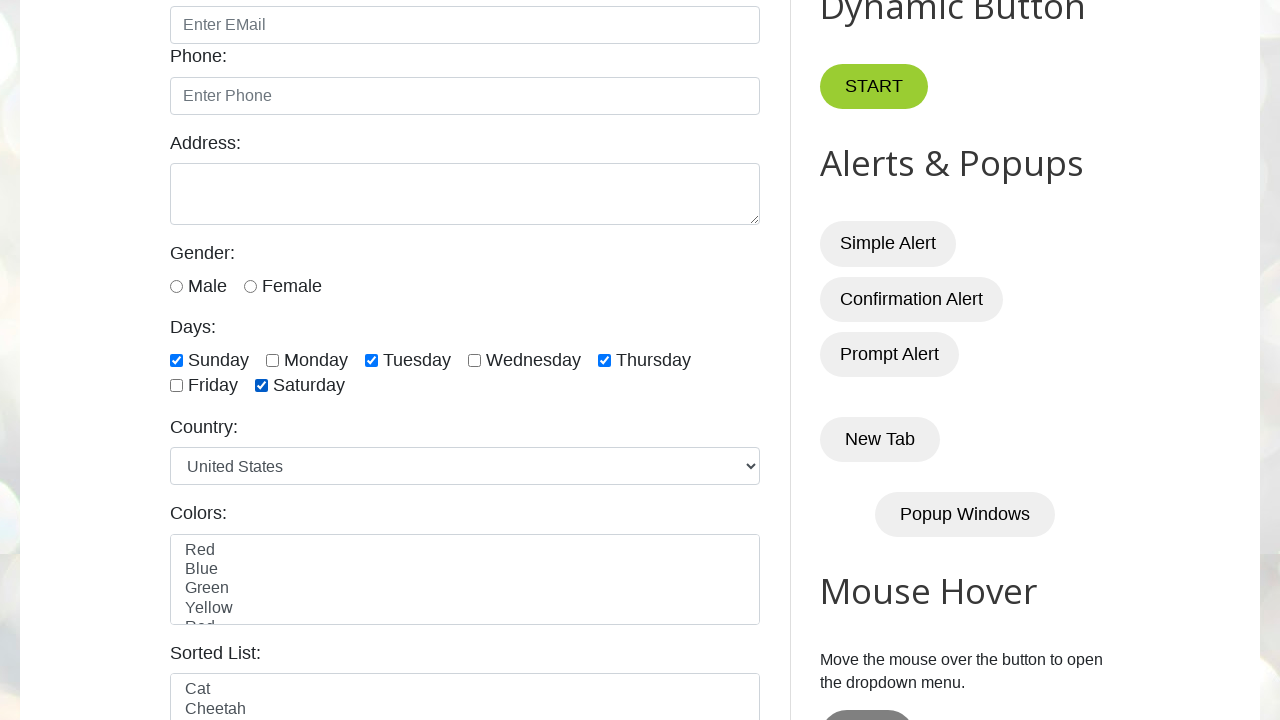

Unchecked a selected day checkbox at (176, 360) on xpath=//input[@type='checkbox' and contains(@id, 'day')] >> nth=0
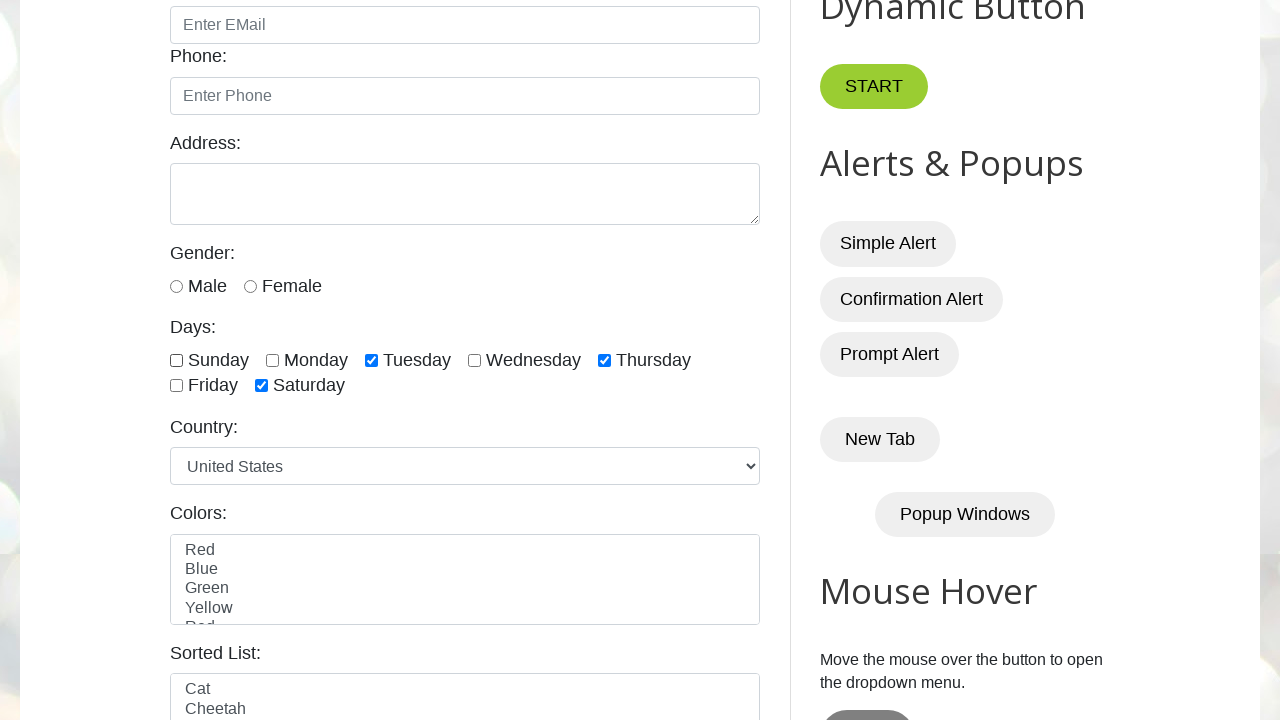

Unchecked a selected day checkbox at (372, 360) on xpath=//input[@type='checkbox' and contains(@id, 'day')] >> nth=2
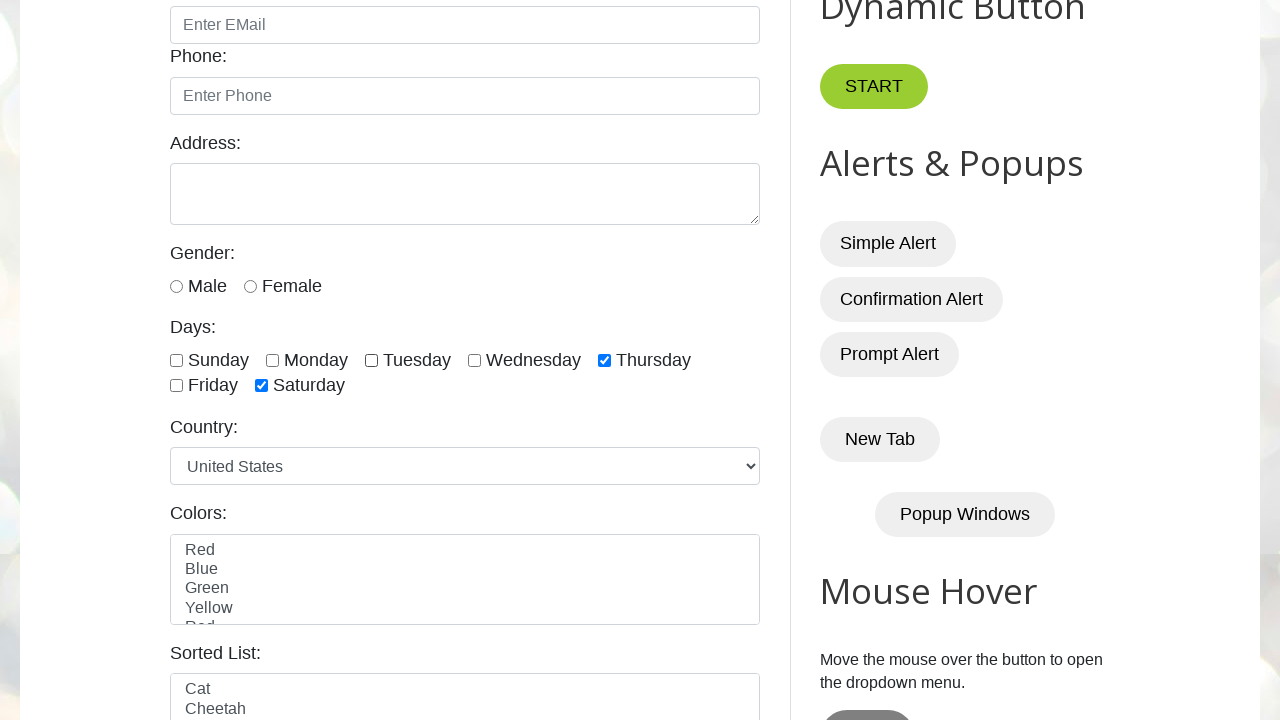

Unchecked a selected day checkbox at (604, 360) on xpath=//input[@type='checkbox' and contains(@id, 'day')] >> nth=4
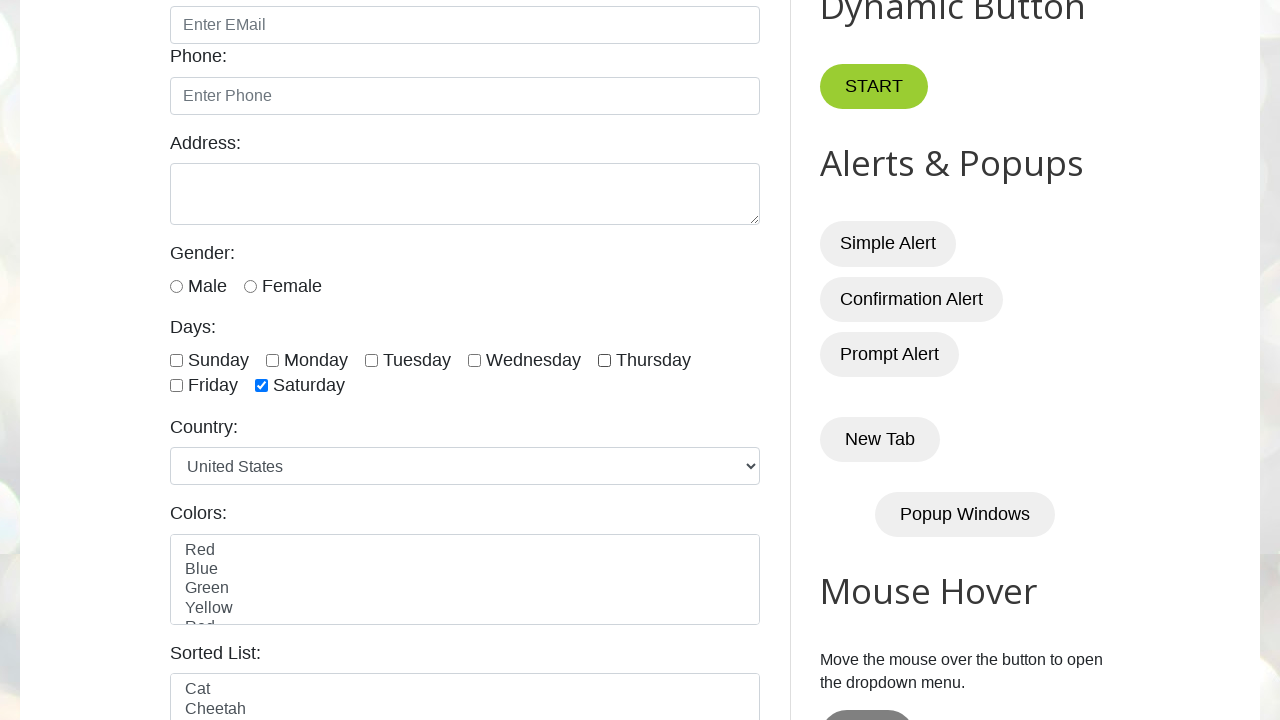

Unchecked a selected day checkbox at (262, 386) on xpath=//input[@type='checkbox' and contains(@id, 'day')] >> nth=6
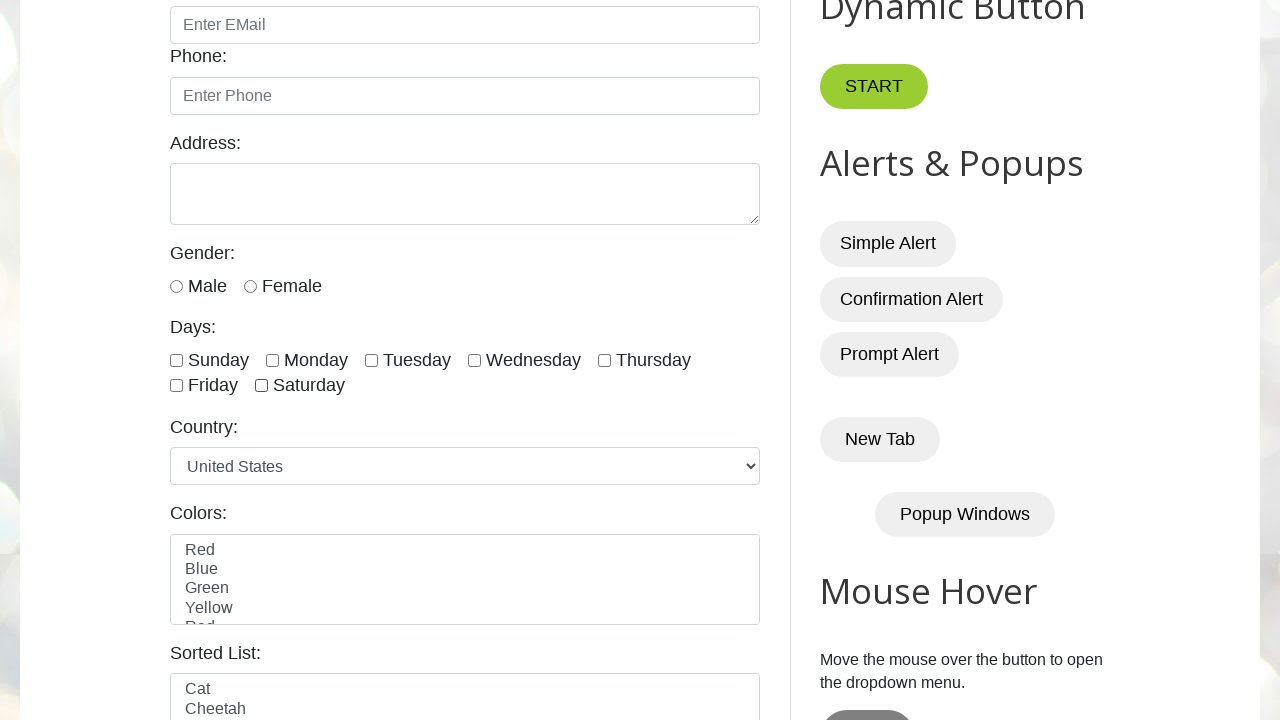

Clicked one of the last three day checkboxes at (604, 360) on xpath=//input[@type='checkbox' and contains(@id, 'day')] >> nth=4
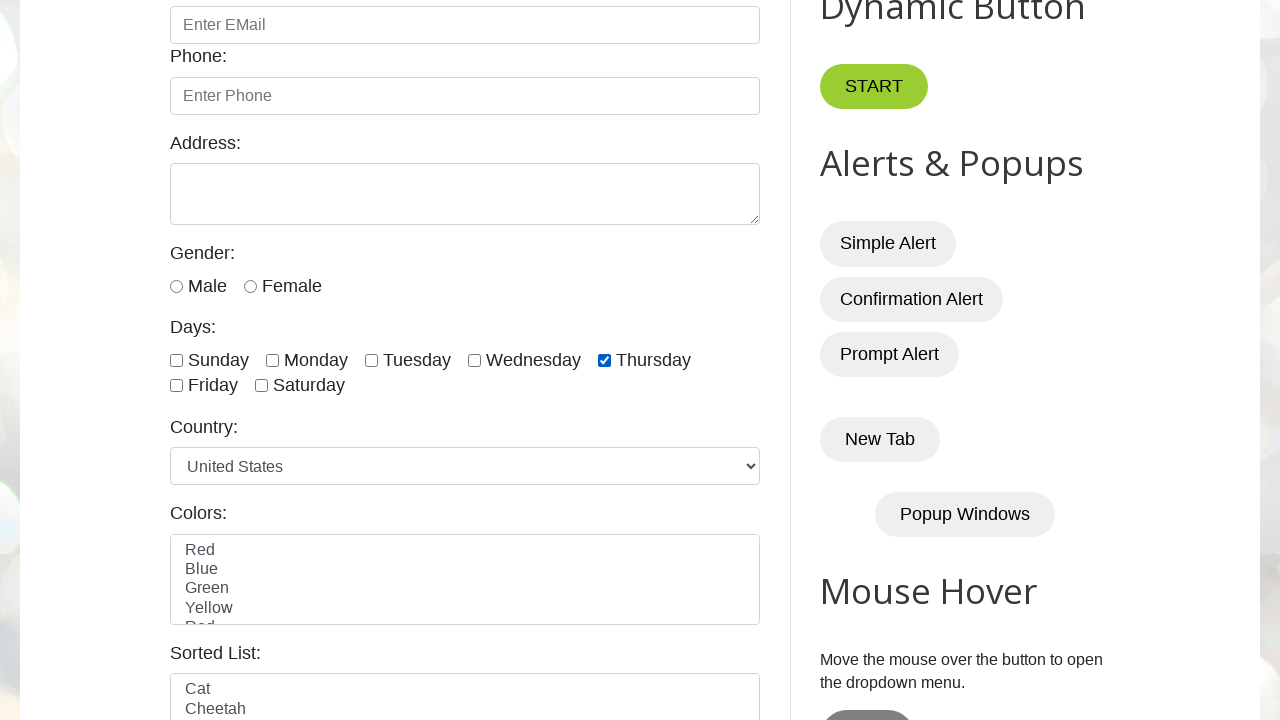

Clicked one of the last three day checkboxes at (176, 386) on xpath=//input[@type='checkbox' and contains(@id, 'day')] >> nth=5
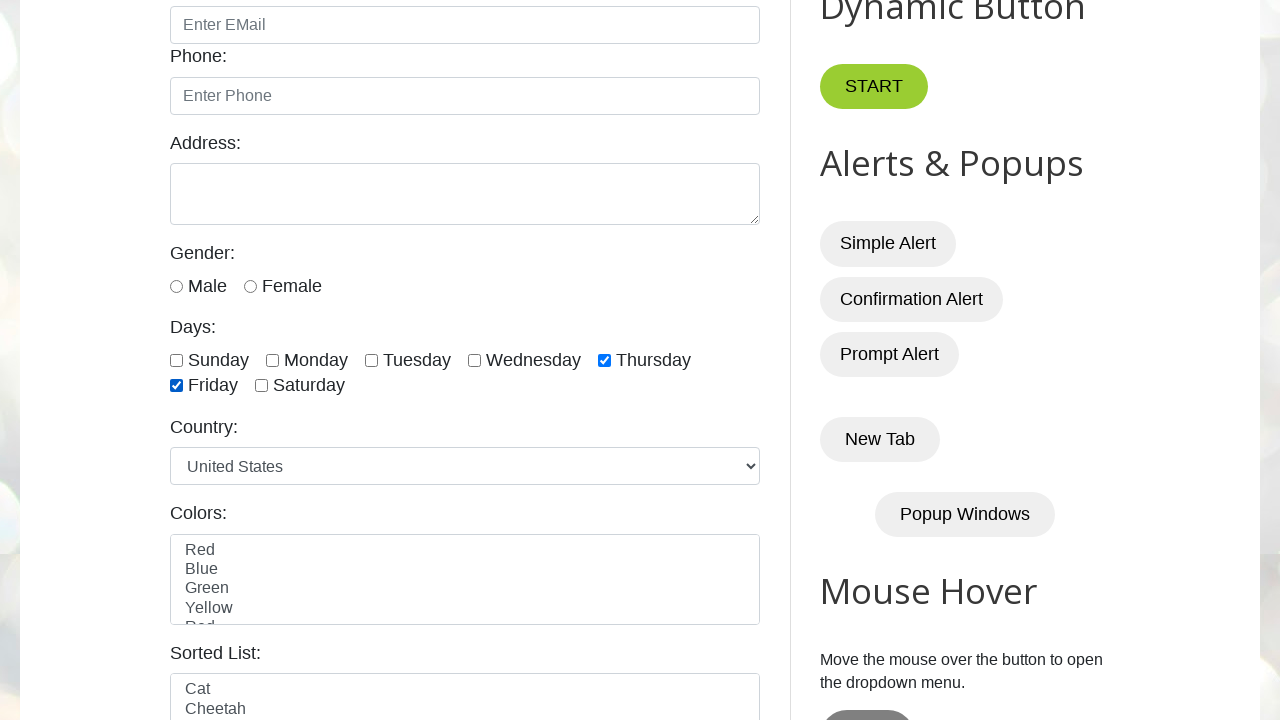

Clicked one of the last three day checkboxes at (262, 386) on xpath=//input[@type='checkbox' and contains(@id, 'day')] >> nth=6
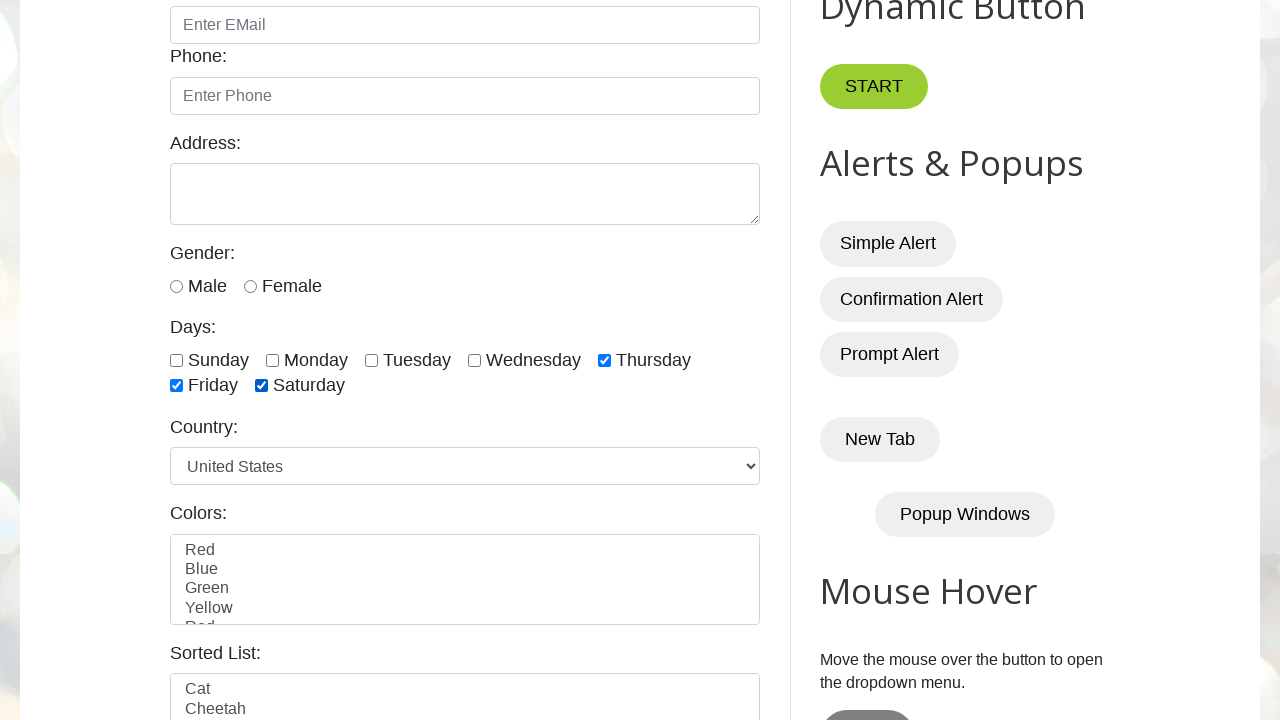

Unchecked a selected day checkbox at (604, 360) on xpath=//input[@type='checkbox' and contains(@id, 'day')] >> nth=4
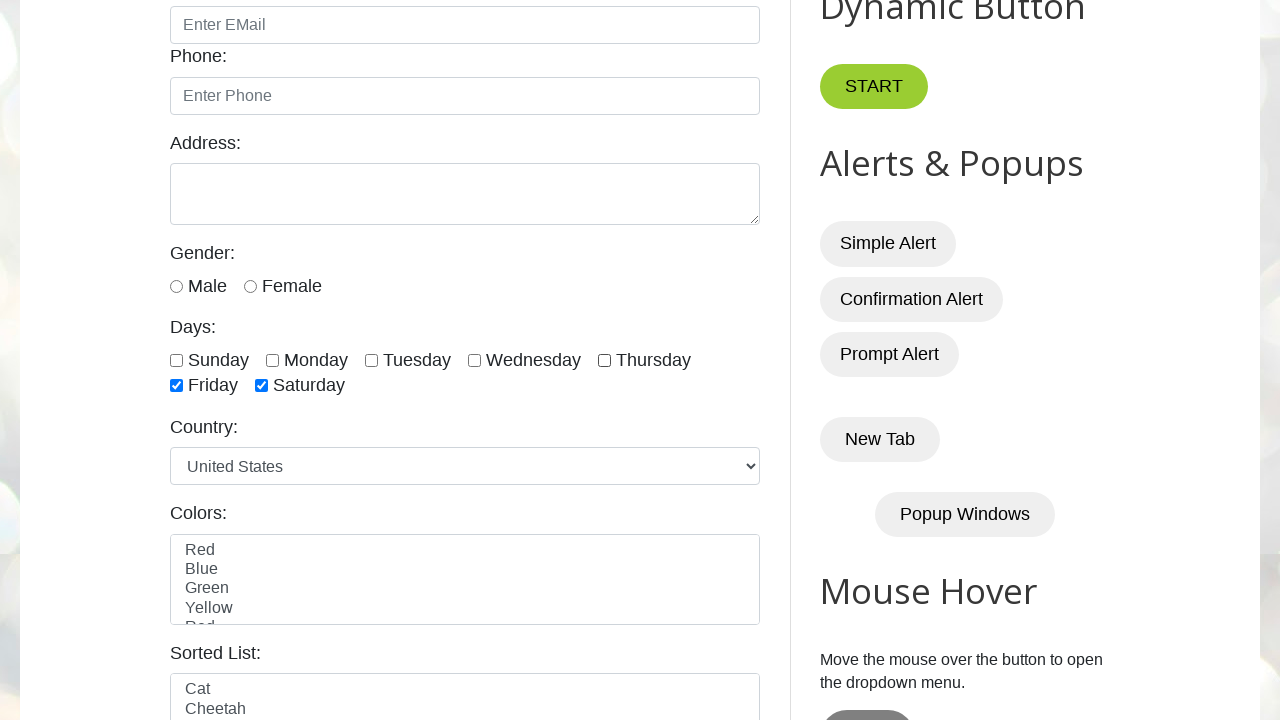

Unchecked a selected day checkbox at (176, 386) on xpath=//input[@type='checkbox' and contains(@id, 'day')] >> nth=5
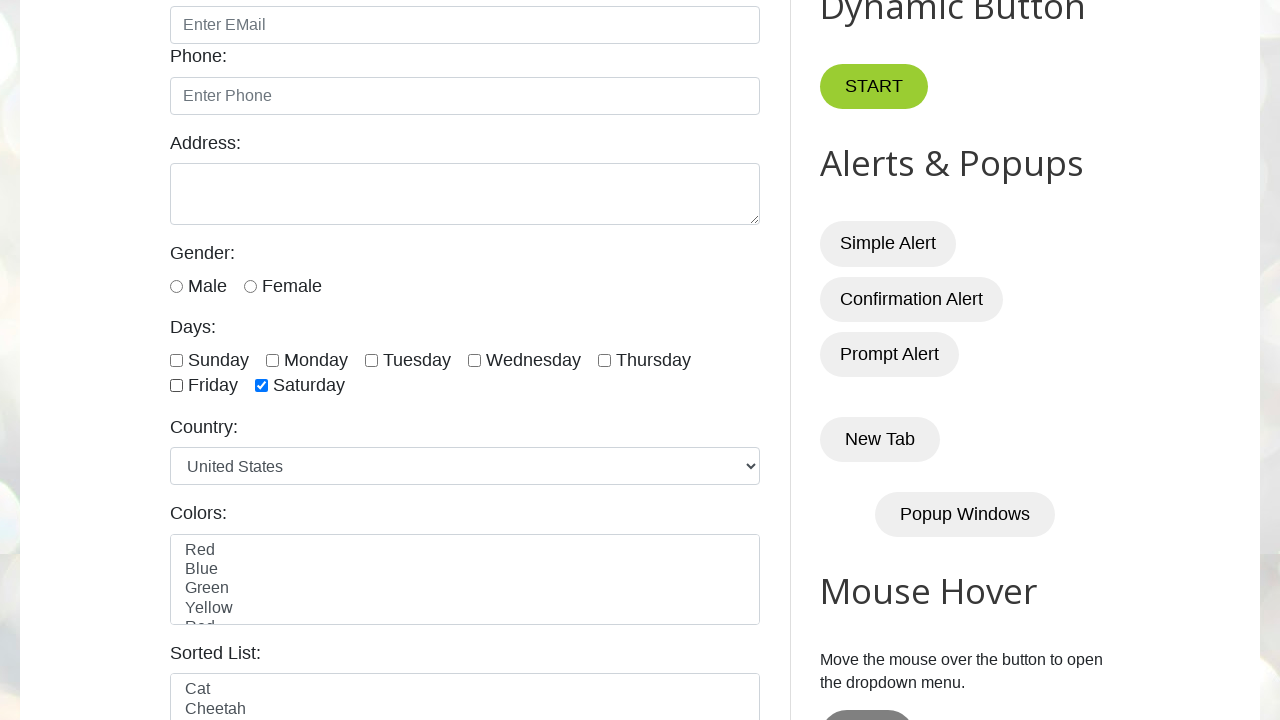

Unchecked a selected day checkbox at (262, 386) on xpath=//input[@type='checkbox' and contains(@id, 'day')] >> nth=6
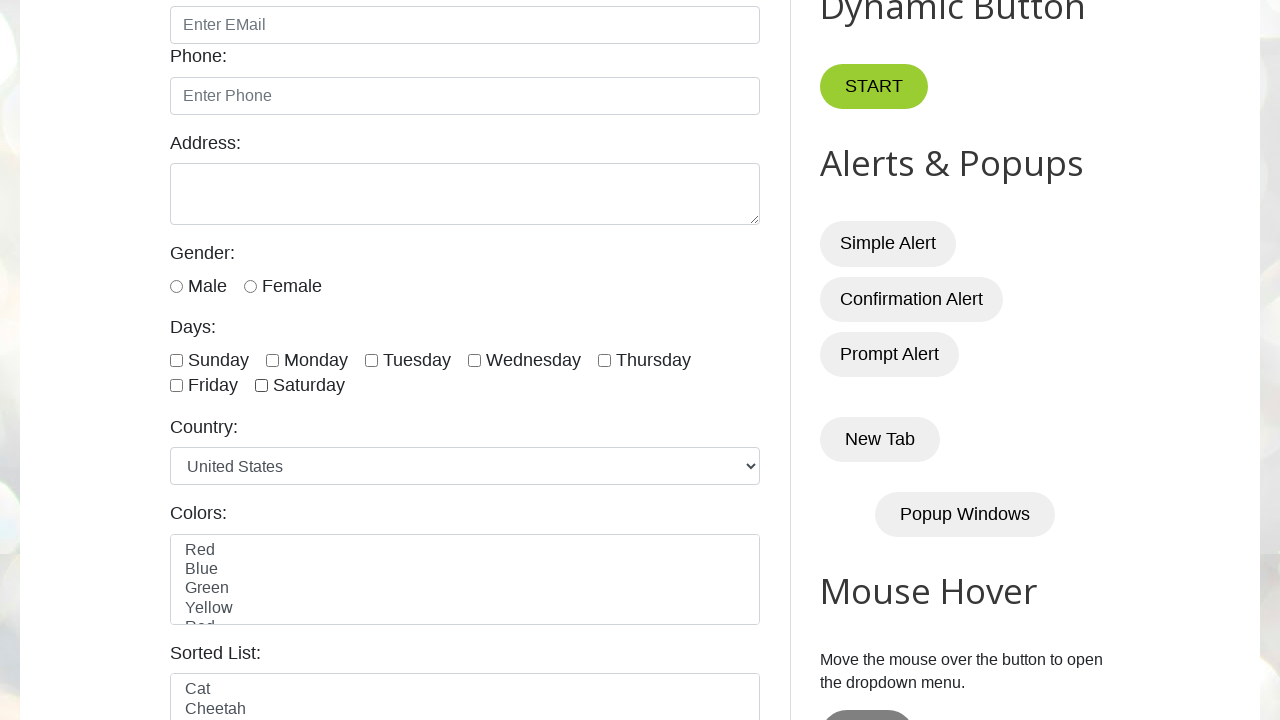

Clicked one of the first two day checkboxes at (176, 360) on xpath=//input[@type='checkbox' and contains(@id, 'day')] >> nth=0
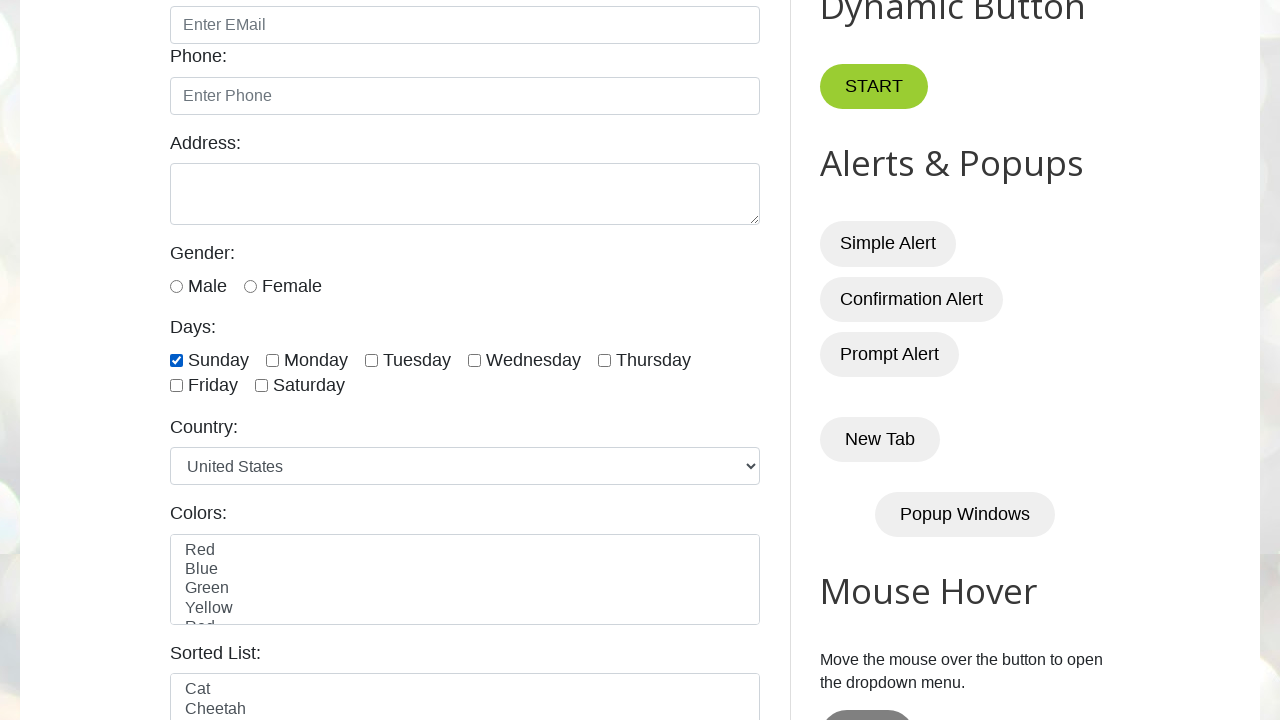

Clicked one of the first two day checkboxes at (272, 360) on xpath=//input[@type='checkbox' and contains(@id, 'day')] >> nth=1
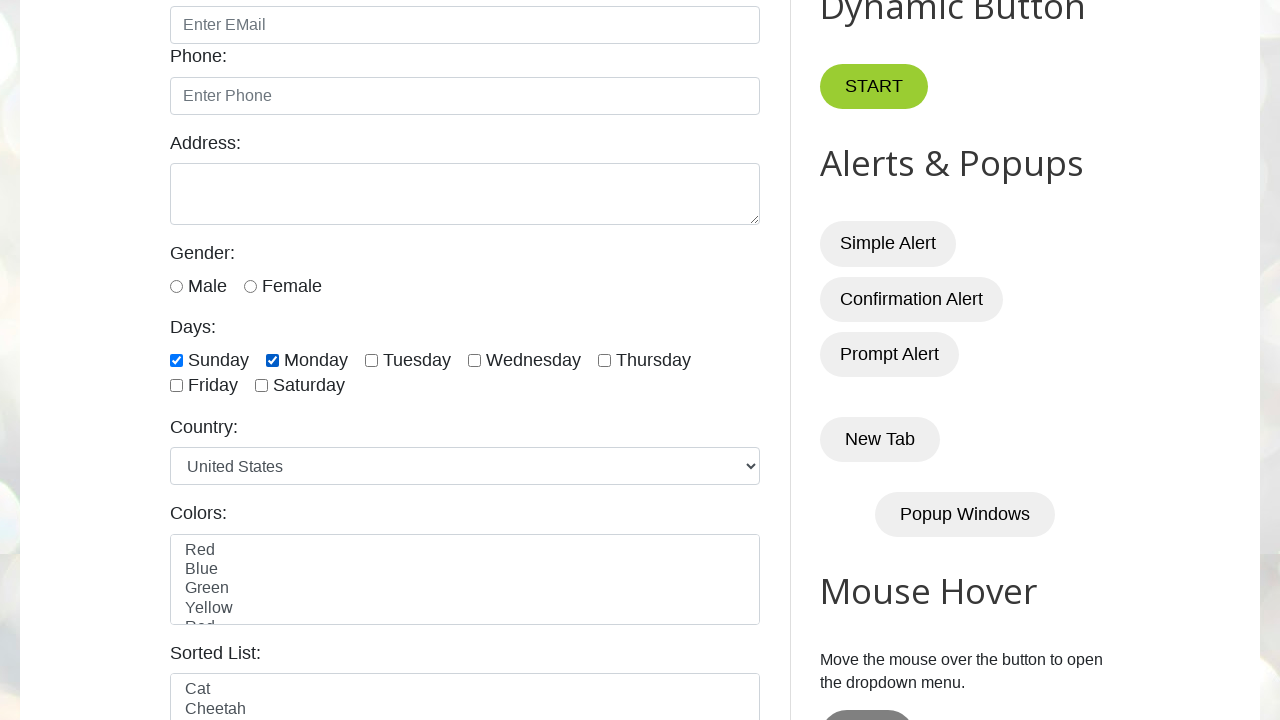

Verified that the BookTable element is present on the page
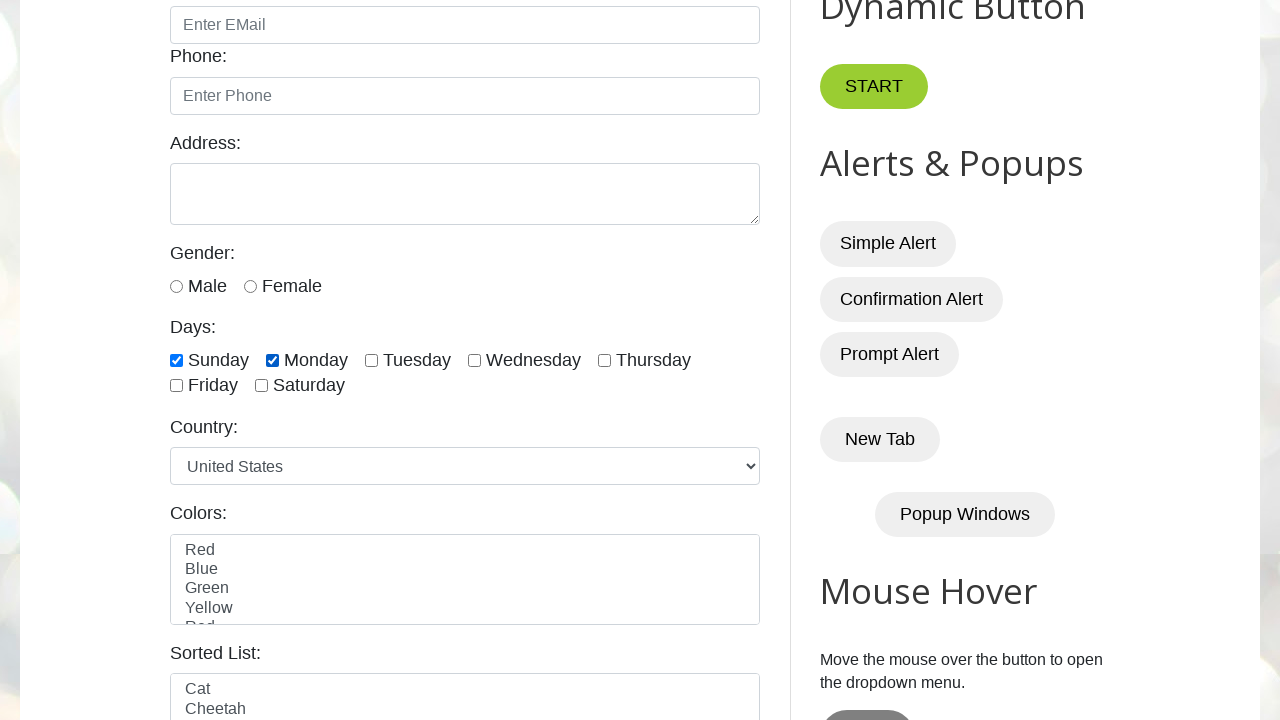

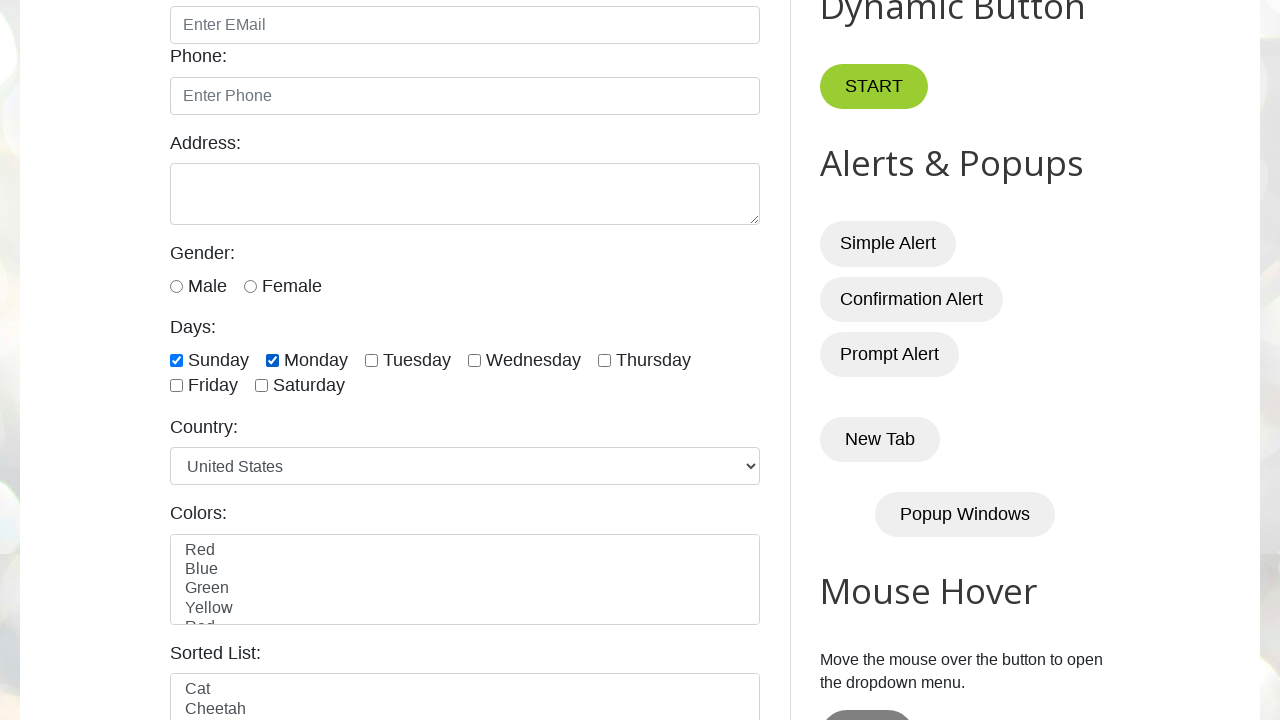